Tests autocomplete with implicit wait by entering an address and waiting for suggestions.

Starting URL: http://formy-project.herokuapp.com/autocomplete

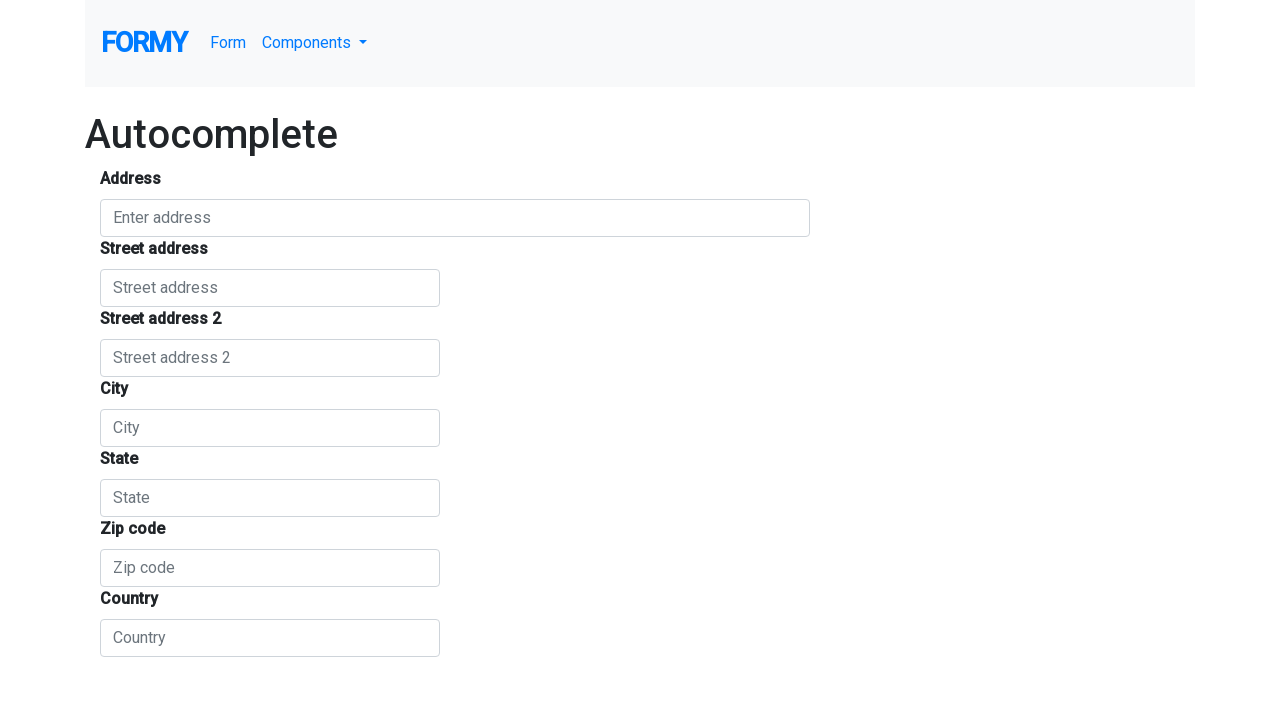

Filled autocomplete field with address '1555 Park Blvd, Palo Alto, CA' on #autocomplete
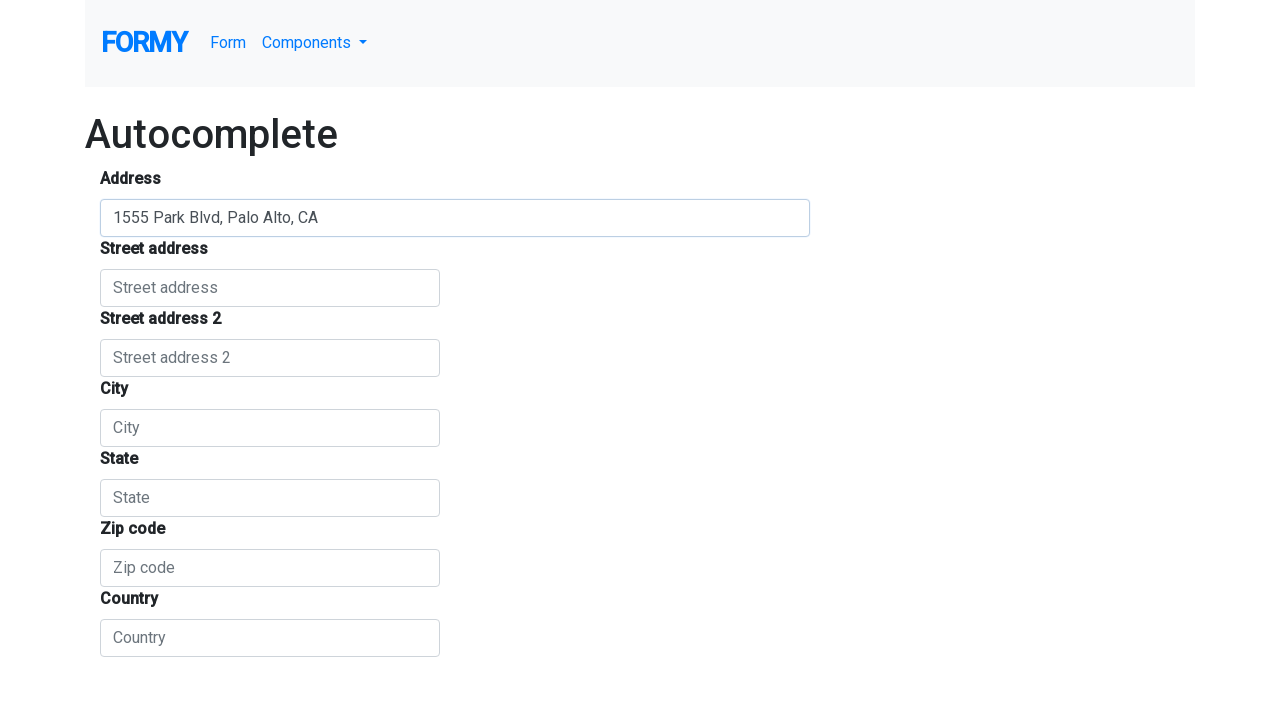

Waited 1 second for autocomplete suggestions to appear
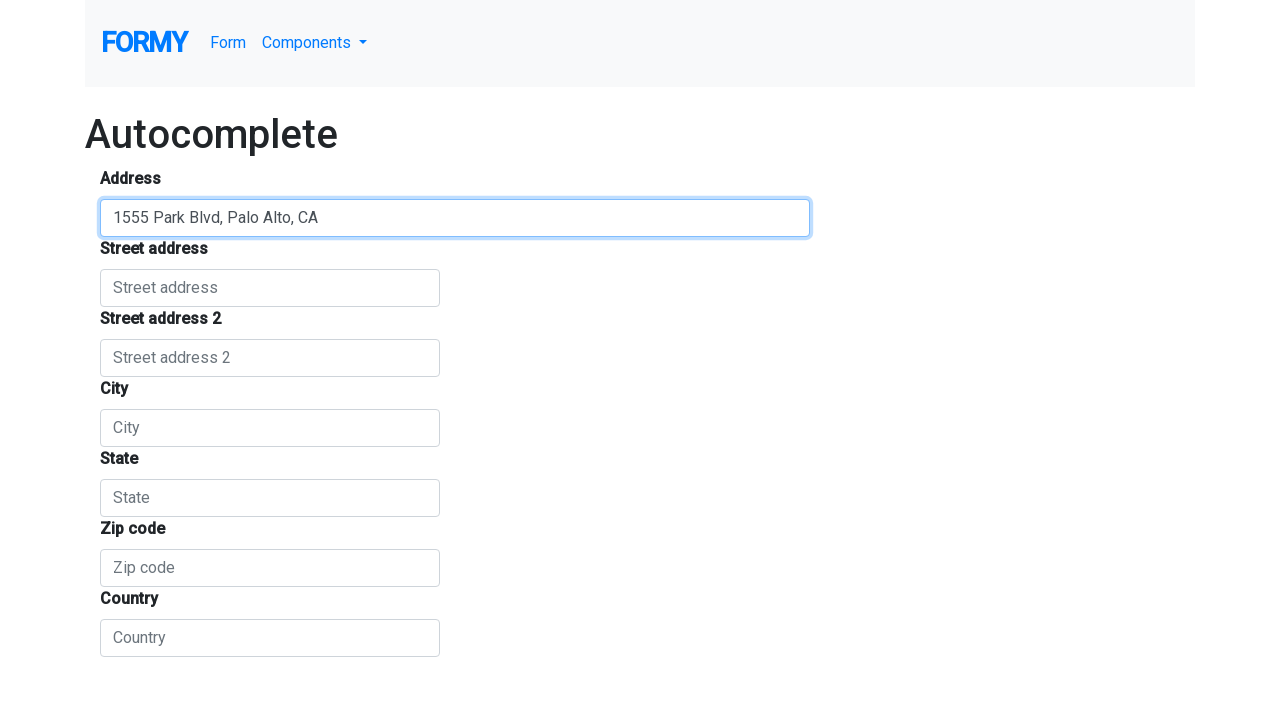

No autocomplete suggestion or error dialog found on .dismissButton
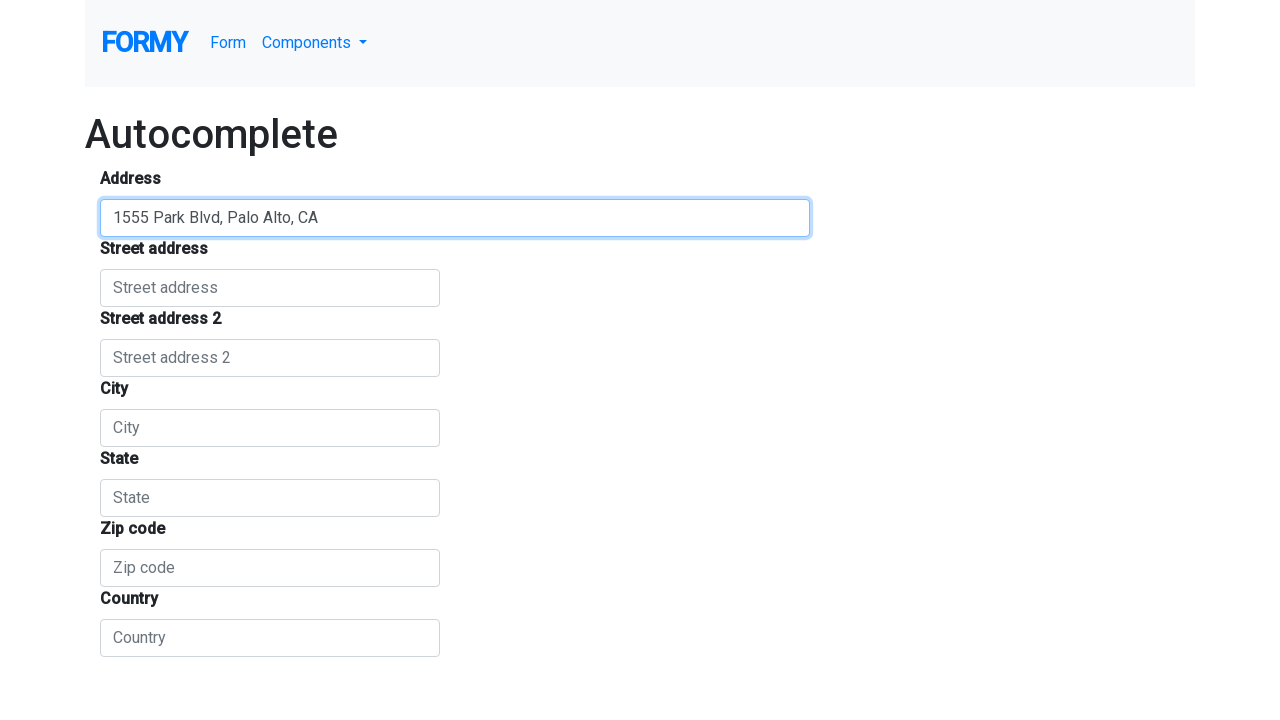

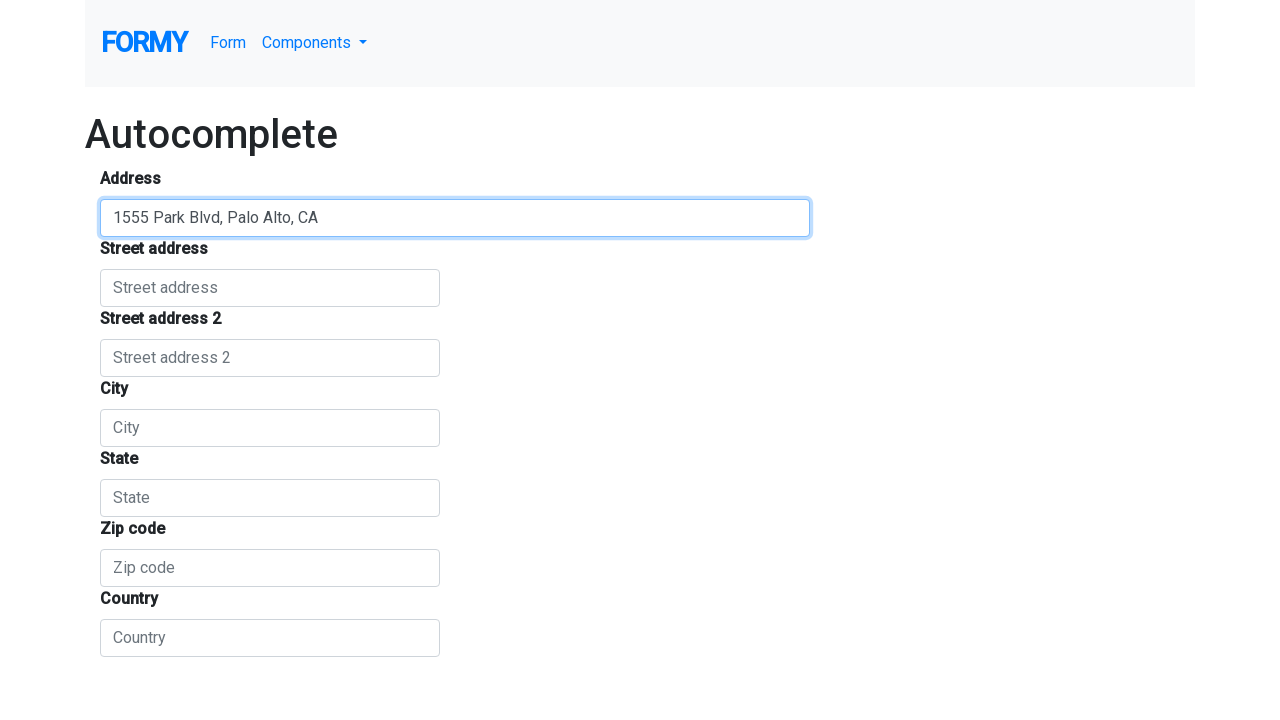